Navigates to DotNetFiddle code editor and selects VB.NET from the language dropdown menu

Starting URL: https://dotnetfiddle.net

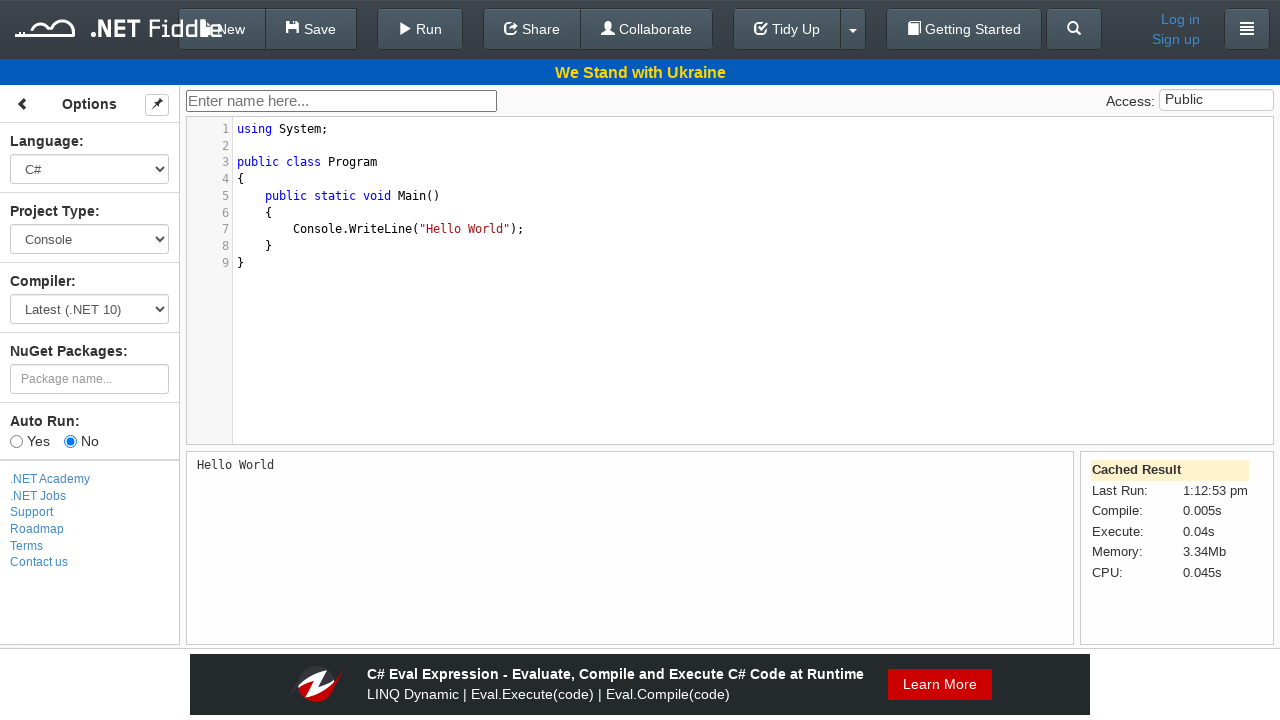

Navigated to DotNetFiddle code editor at https://dotnetfiddle.net
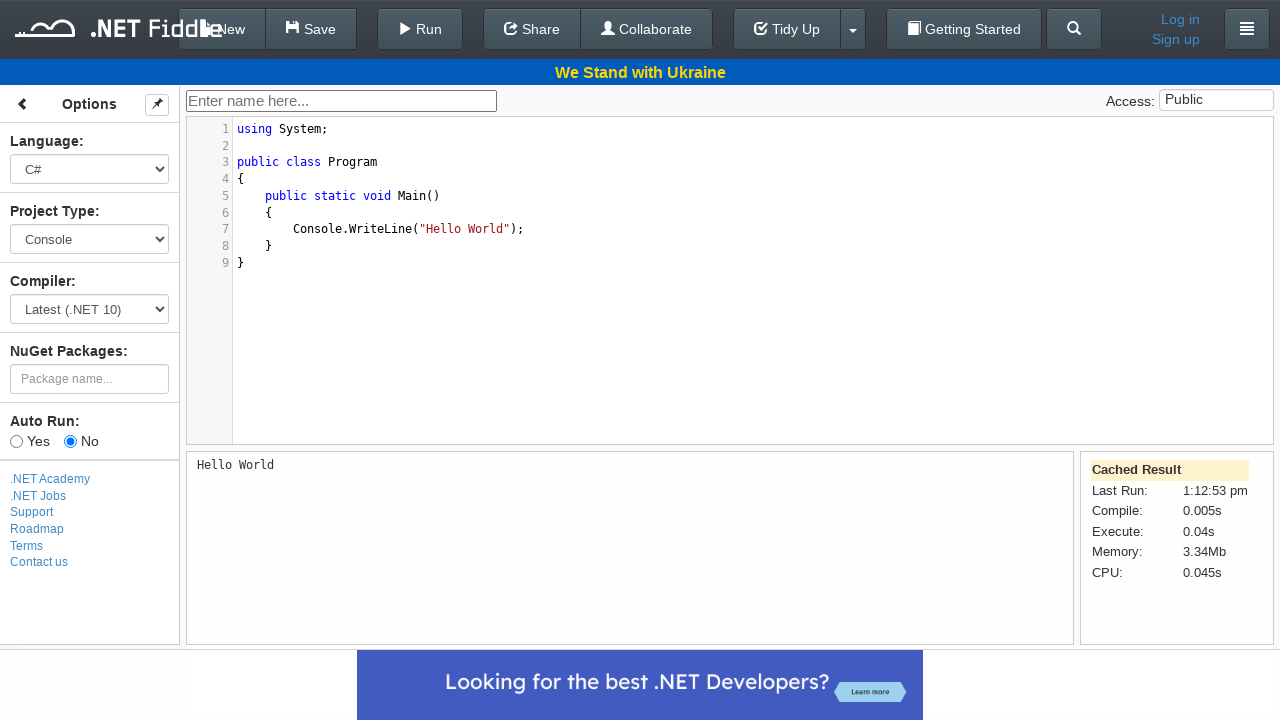

Selected VB.NET from the language dropdown menu on #Language
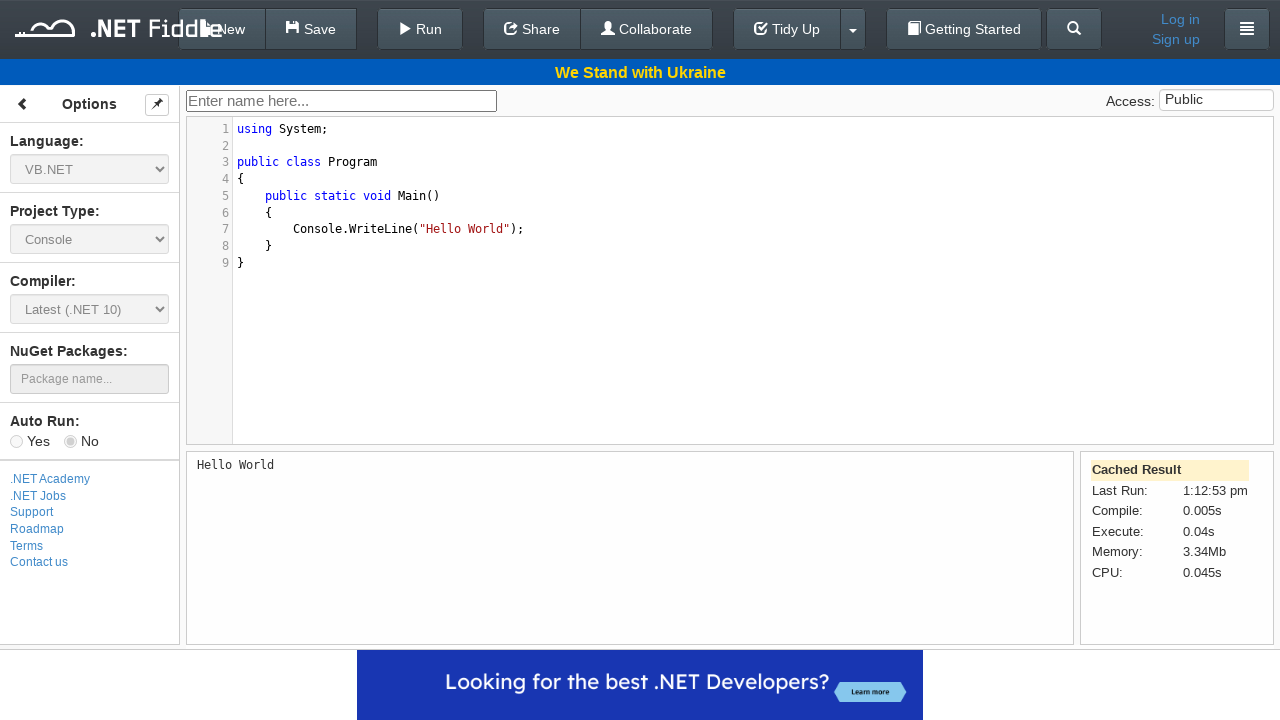

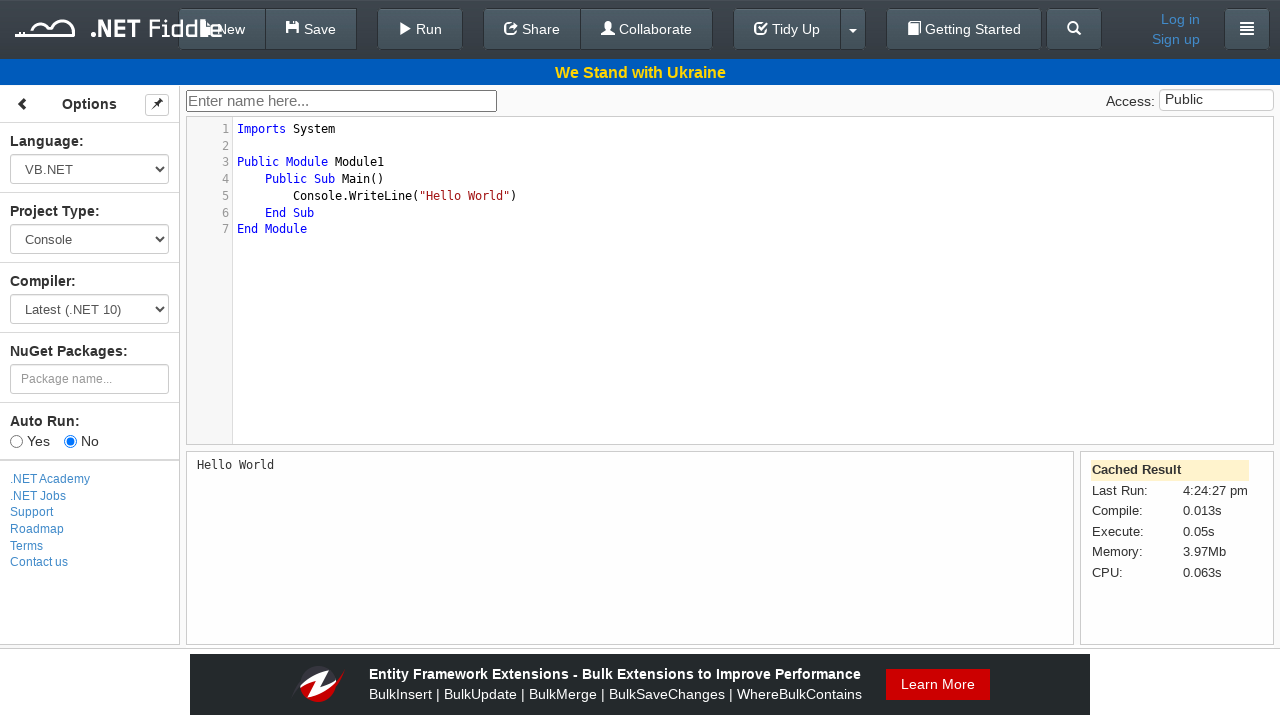